Tests form submission with only CPF filled (no other user info) to verify error handling

Starting URL: https://ciscodeto.github.io/AcodemiaGerenciamento/yalunos.html

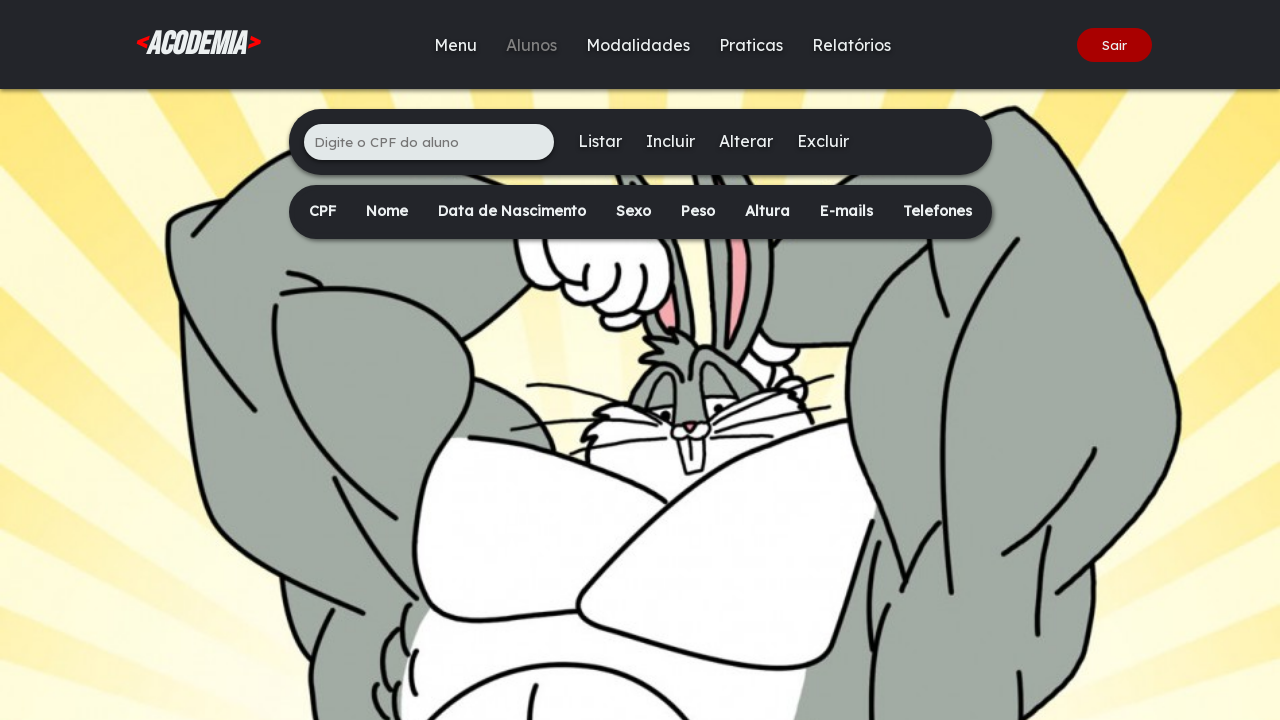

Filled CPF field with '847.293.156-42' on xpath=/html/body/div[2]/main/div[1]/ul/li[1]/input
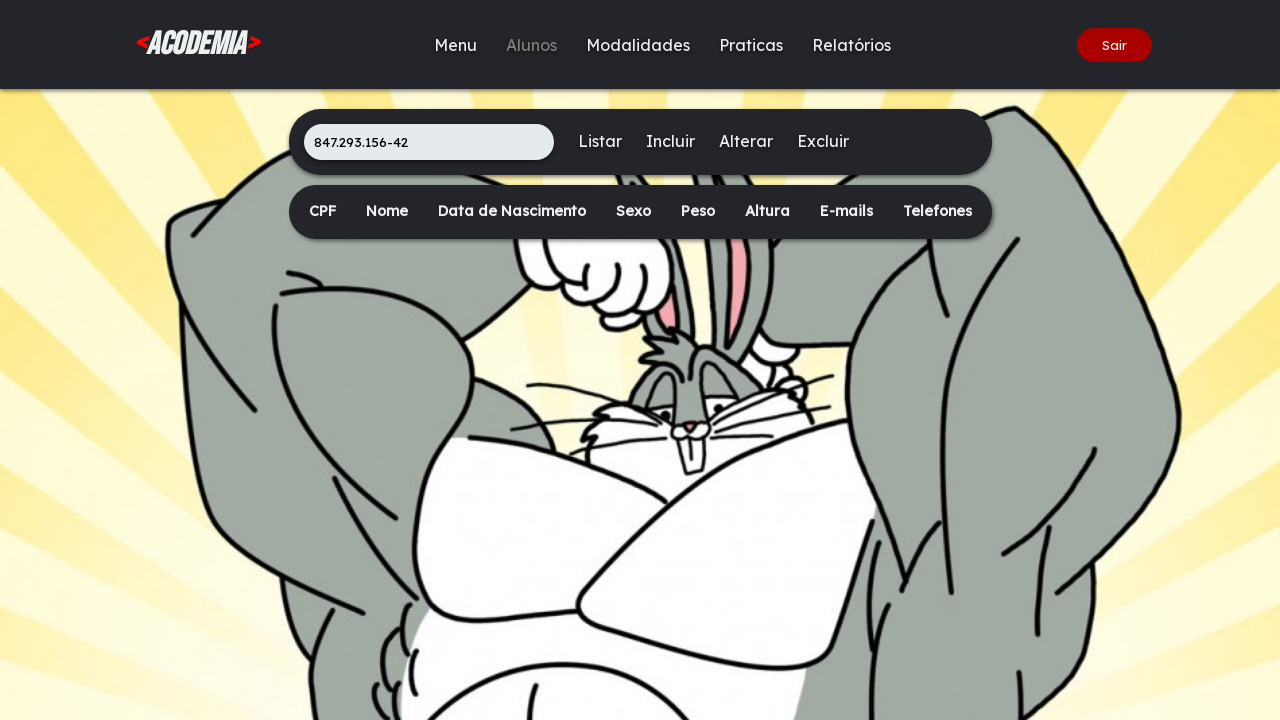

Verified CPF value was set correctly
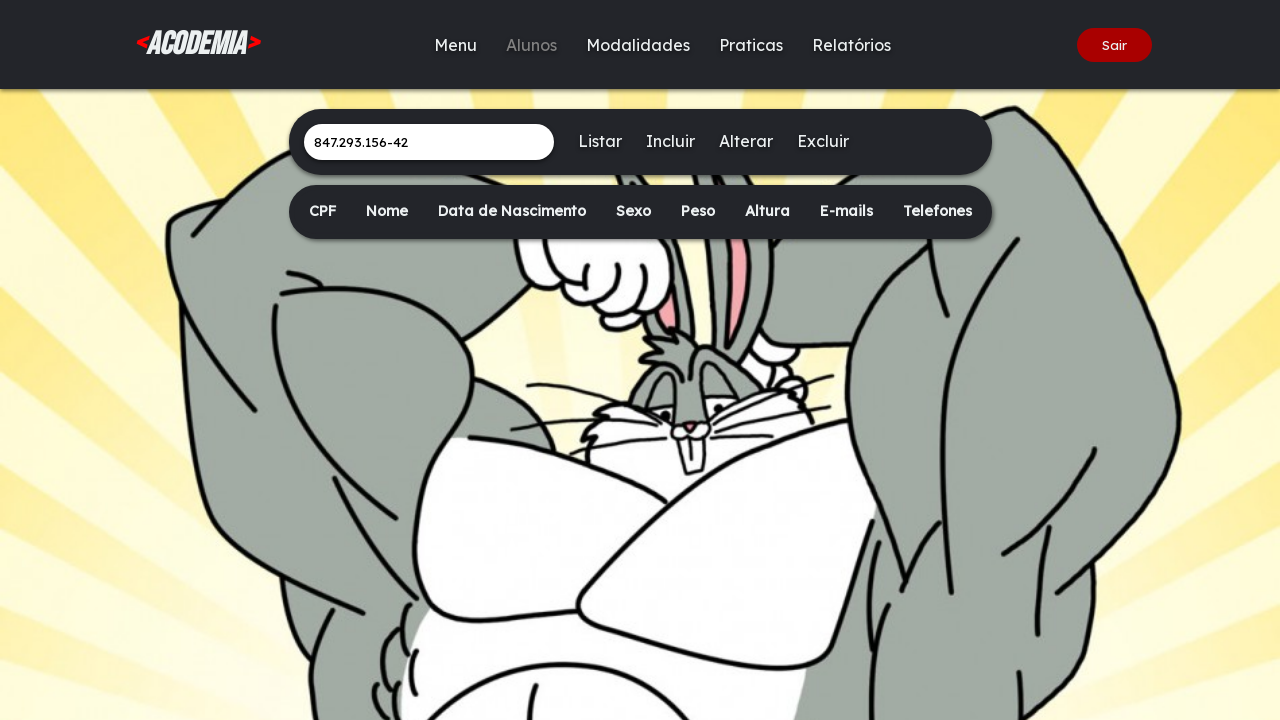

Clicked the Include button at (670, 141) on xpath=/html/body/div[2]/main/div[1]/ul/li[3]/a
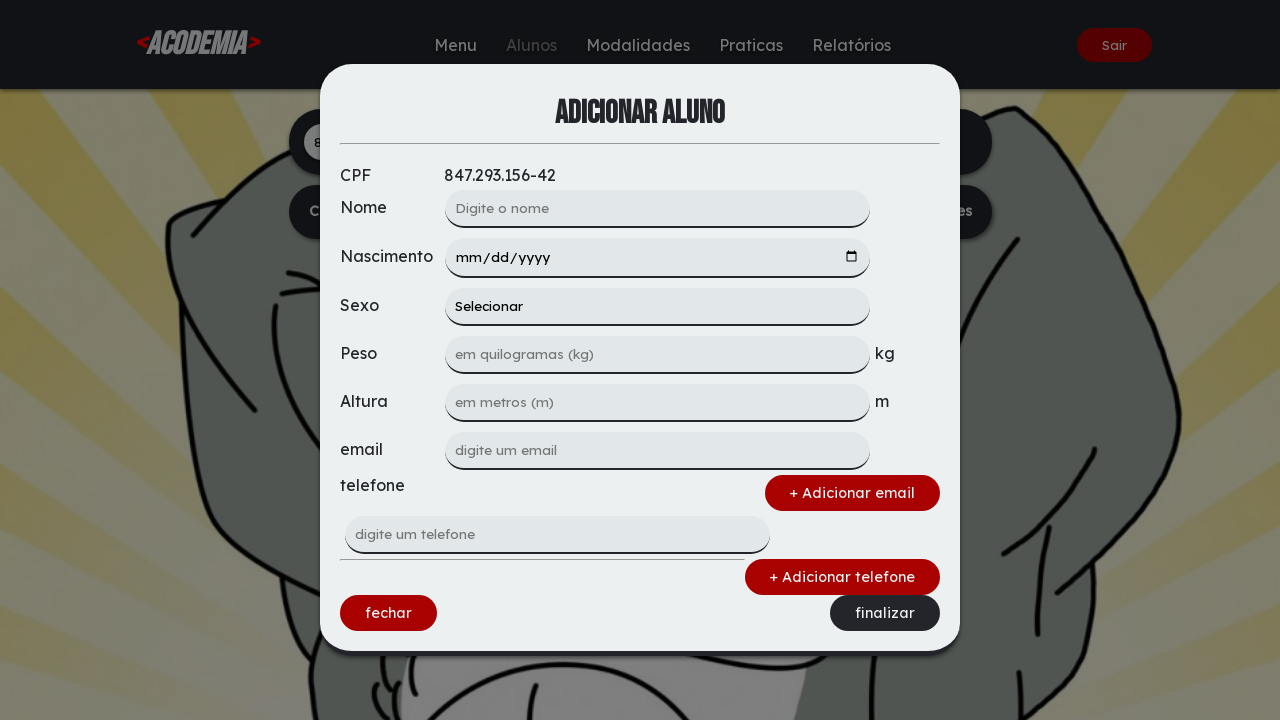

Clicked the Finalize button to submit form with only CPF filled at (885, 613) on xpath=/html/body/div[1]/div/form/div[3]/a[2]
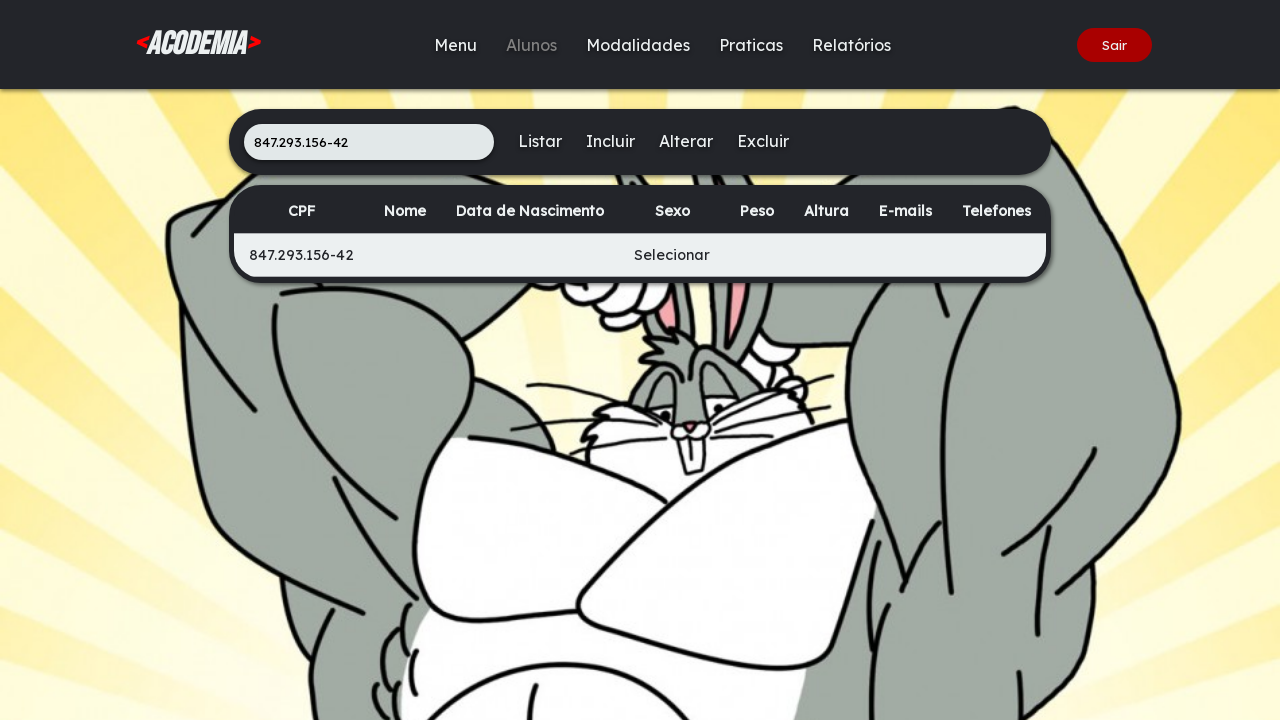

Clicked the List button at (540, 141) on xpath=/html/body/div[2]/main/div[1]/ul/li[2]/a
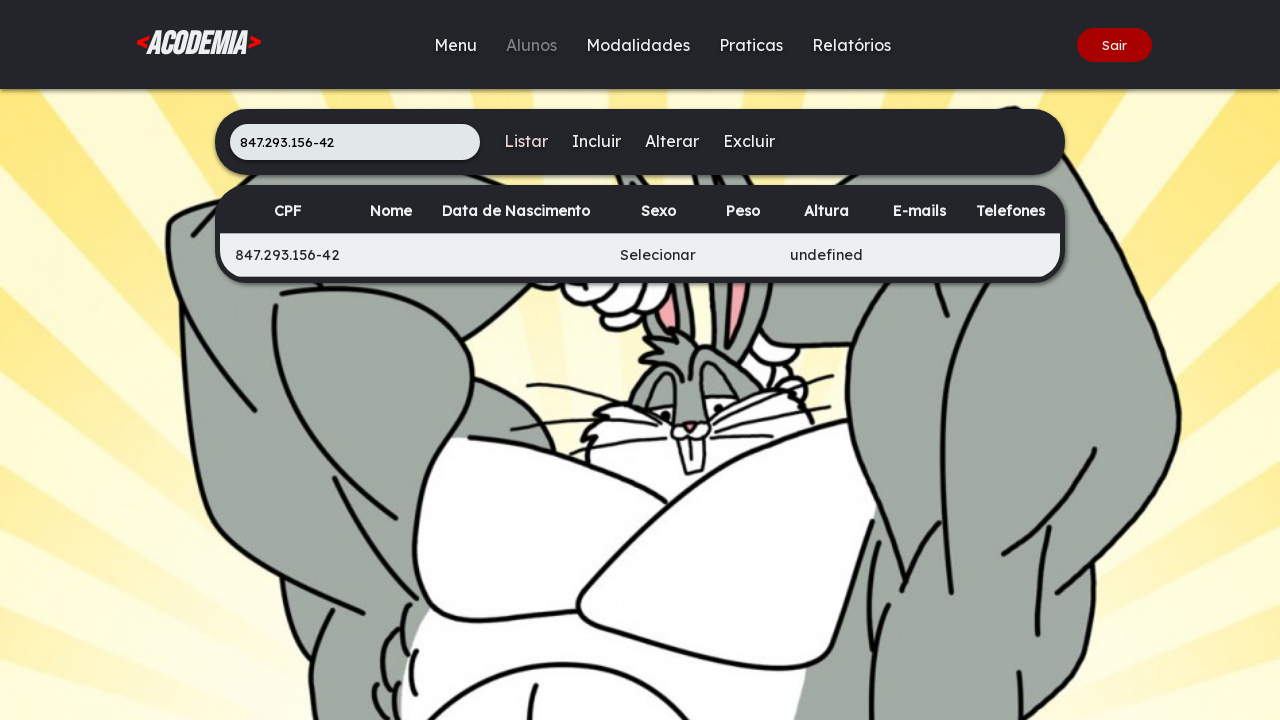

Content table loaded - error handling verified for incomplete form submission
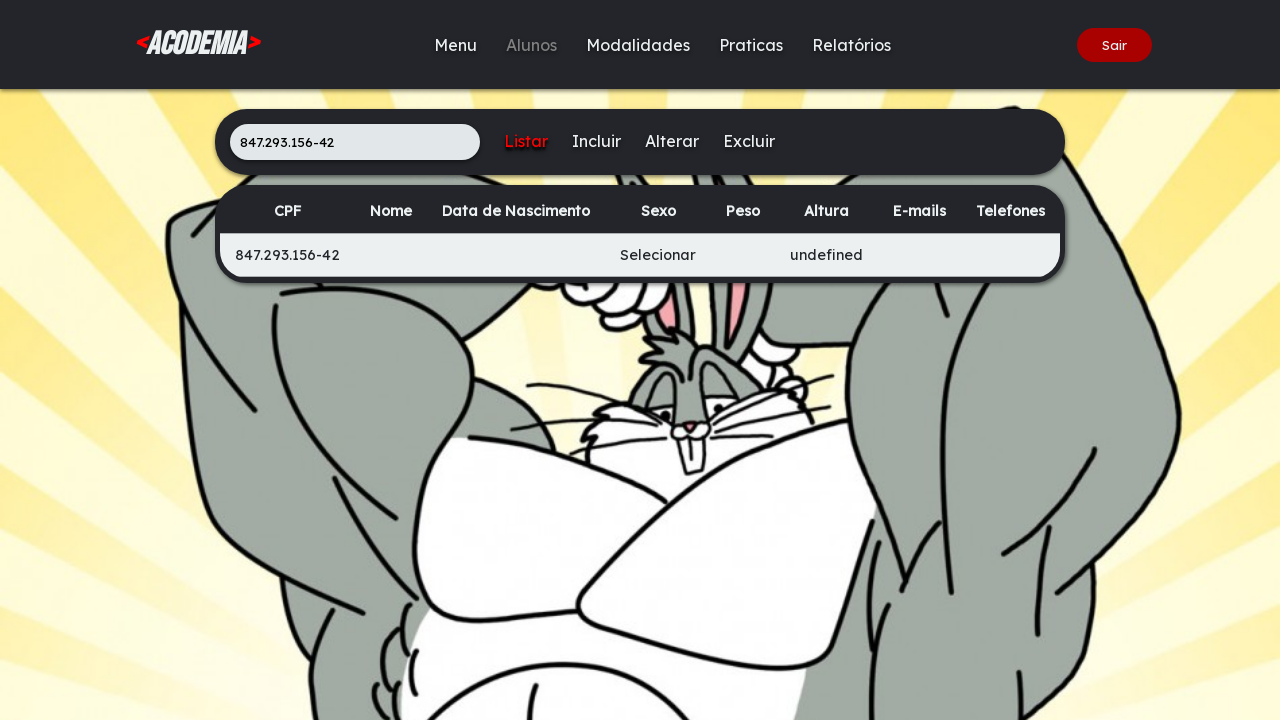

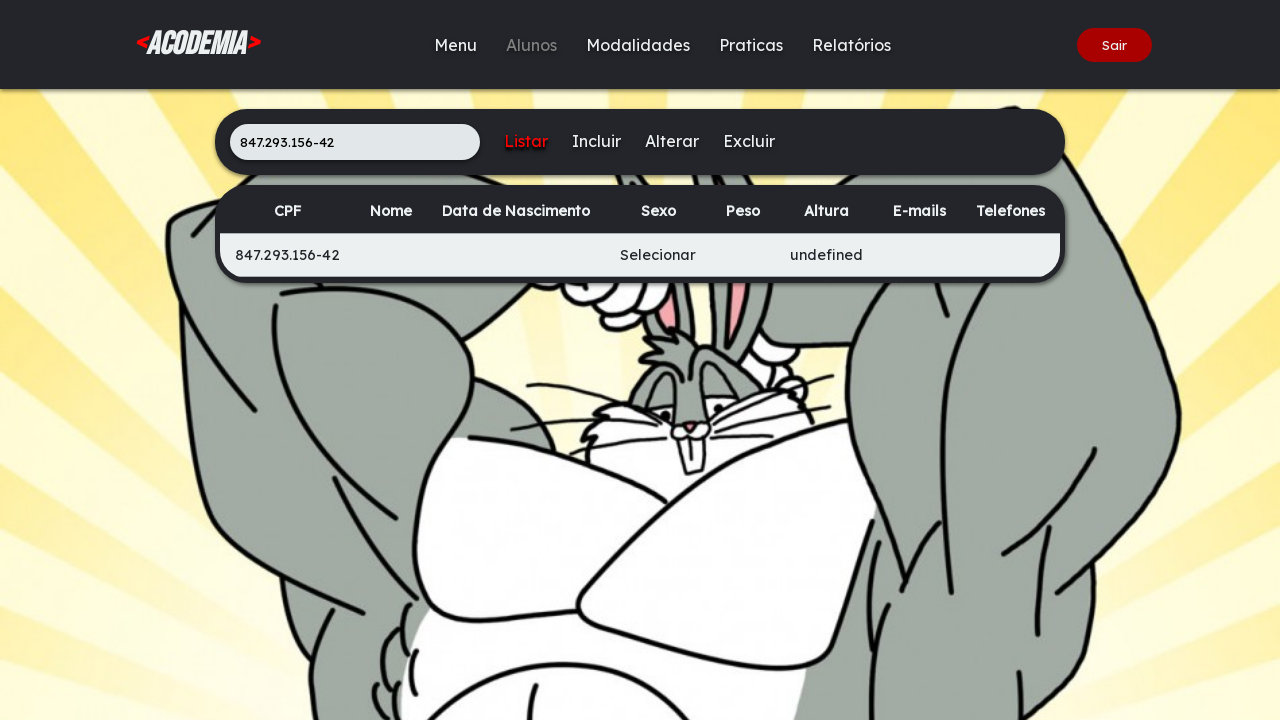